Opens multiple browser windows, switches between them, and fills a form field in the first window

Starting URL: https://demo.automationtesting.in/Register.html

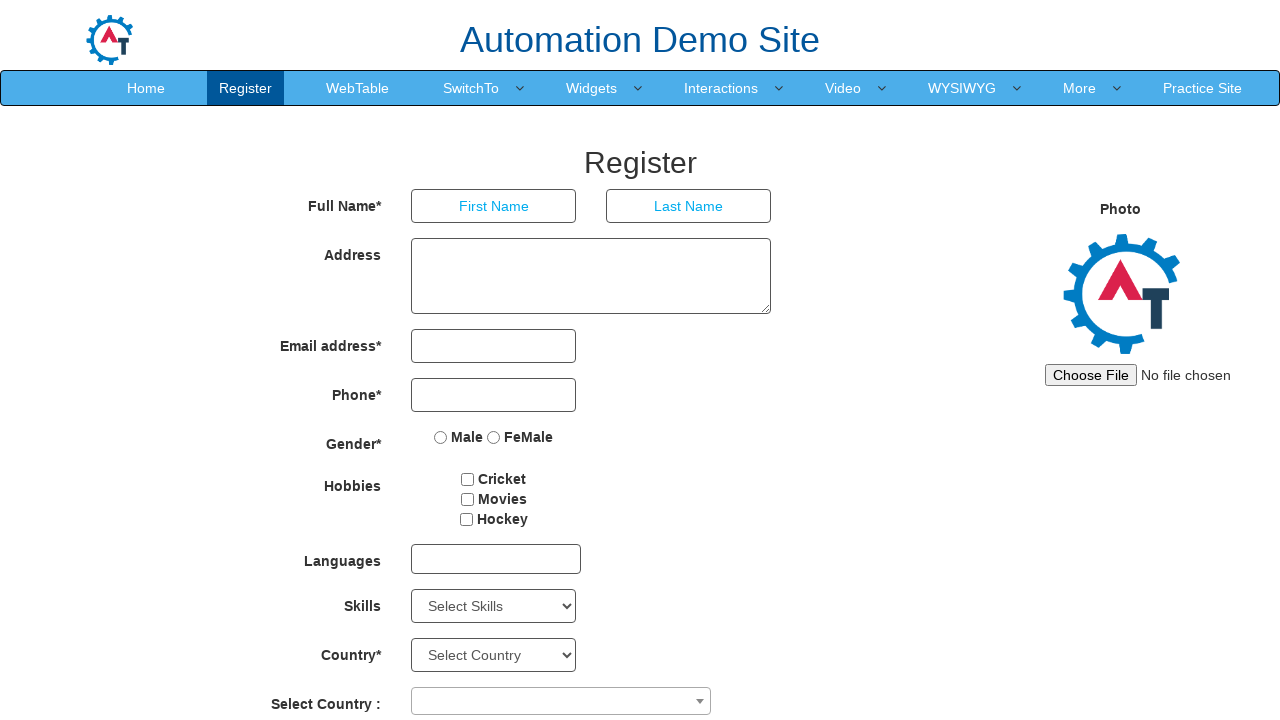

Filled First Name field with 'testing' on input[placeholder='First Name']
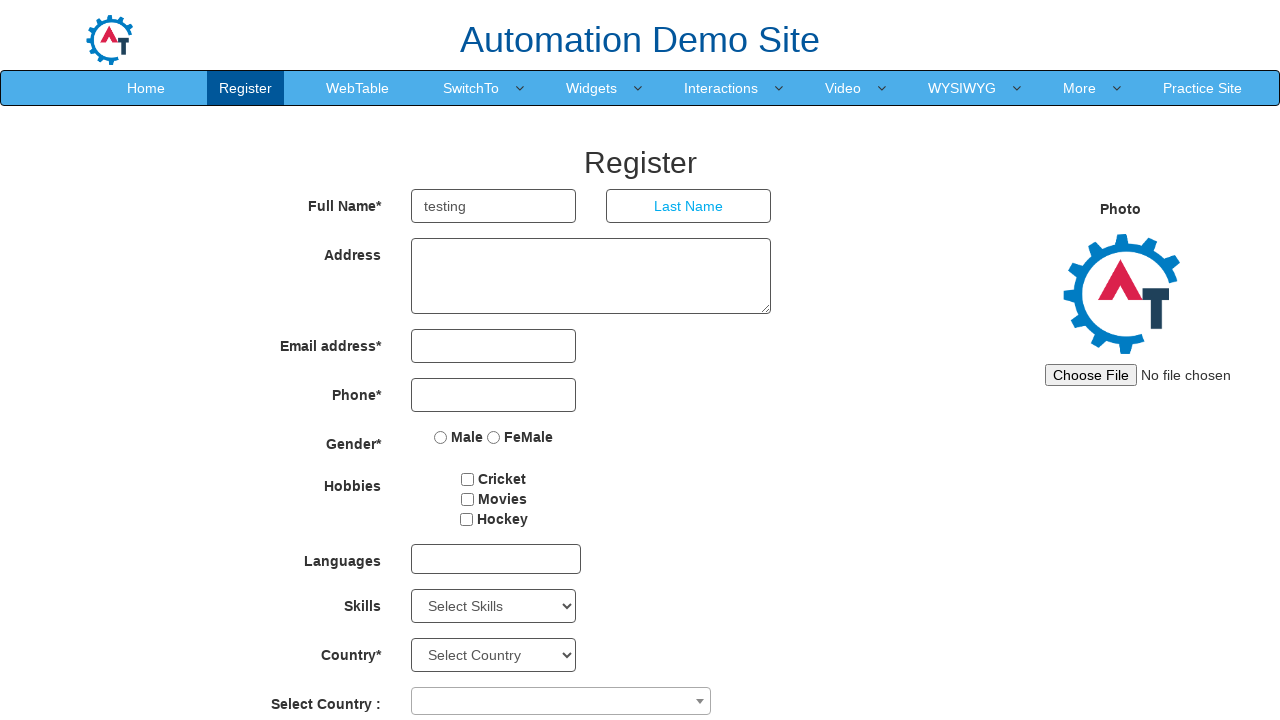

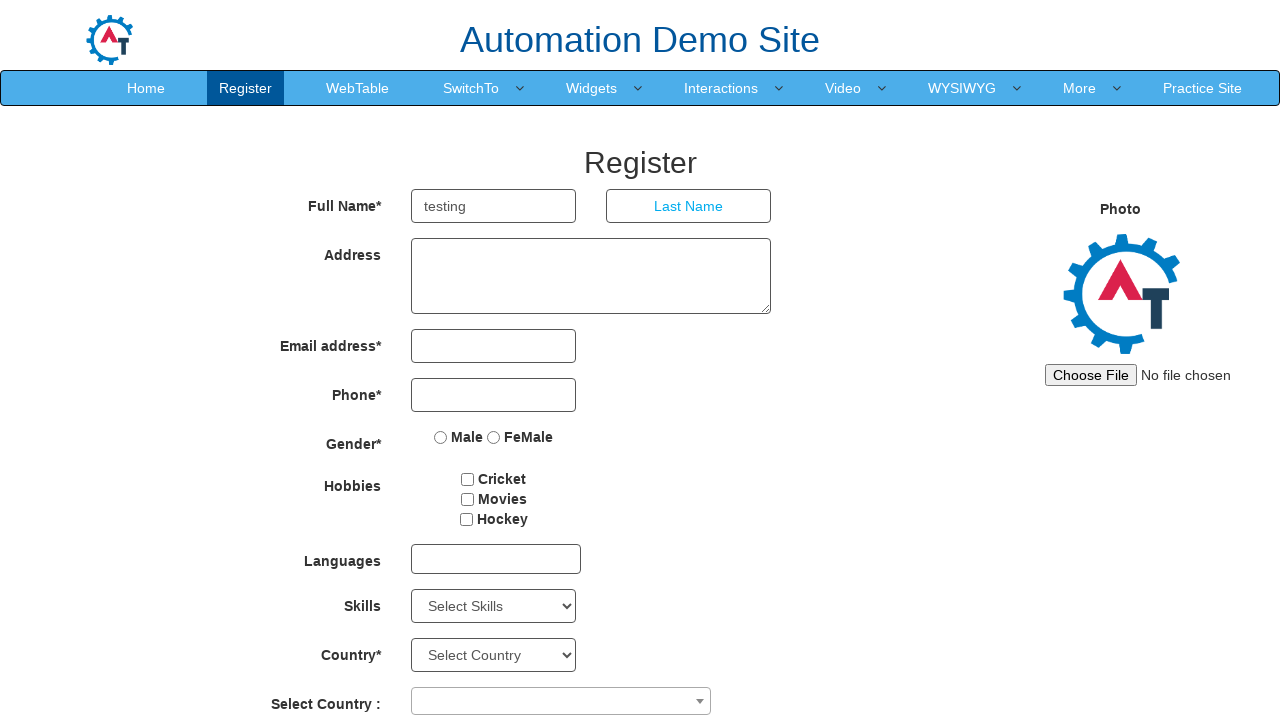